Tests performance metrics by navigating to JSON.org and waiting for the page to load completely

Starting URL: http://json.org

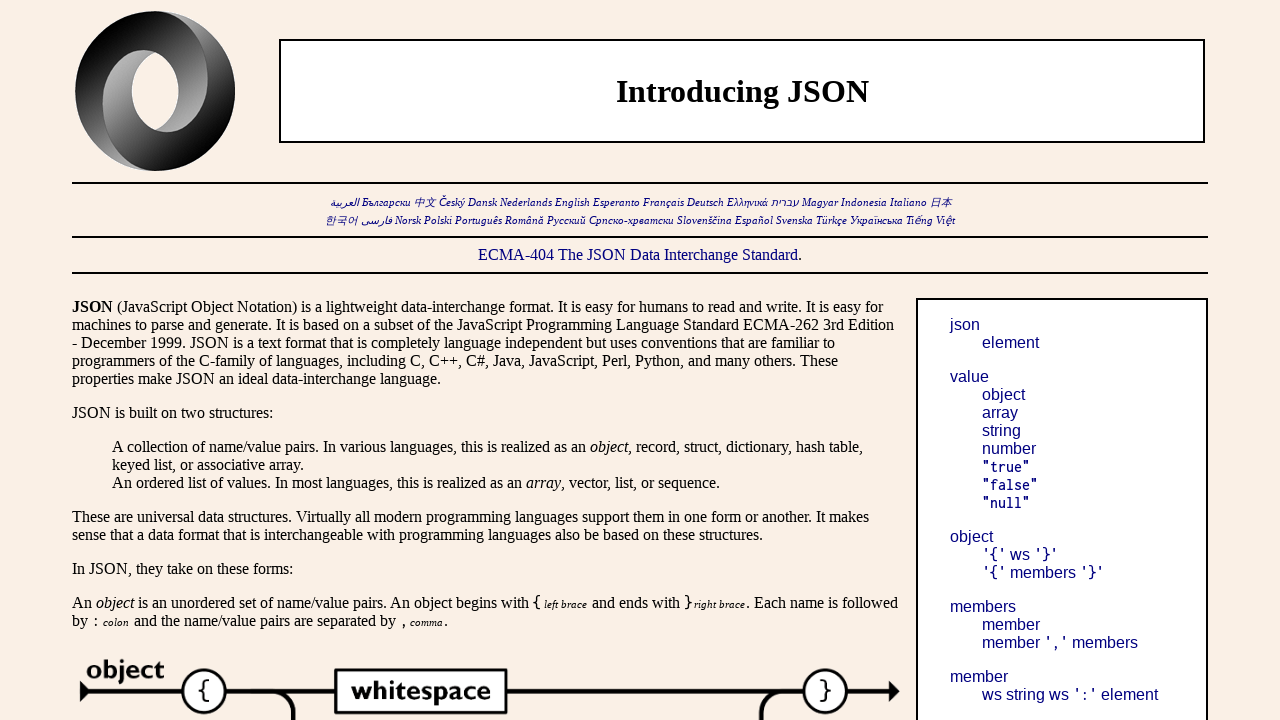

Navigated to http://json.org
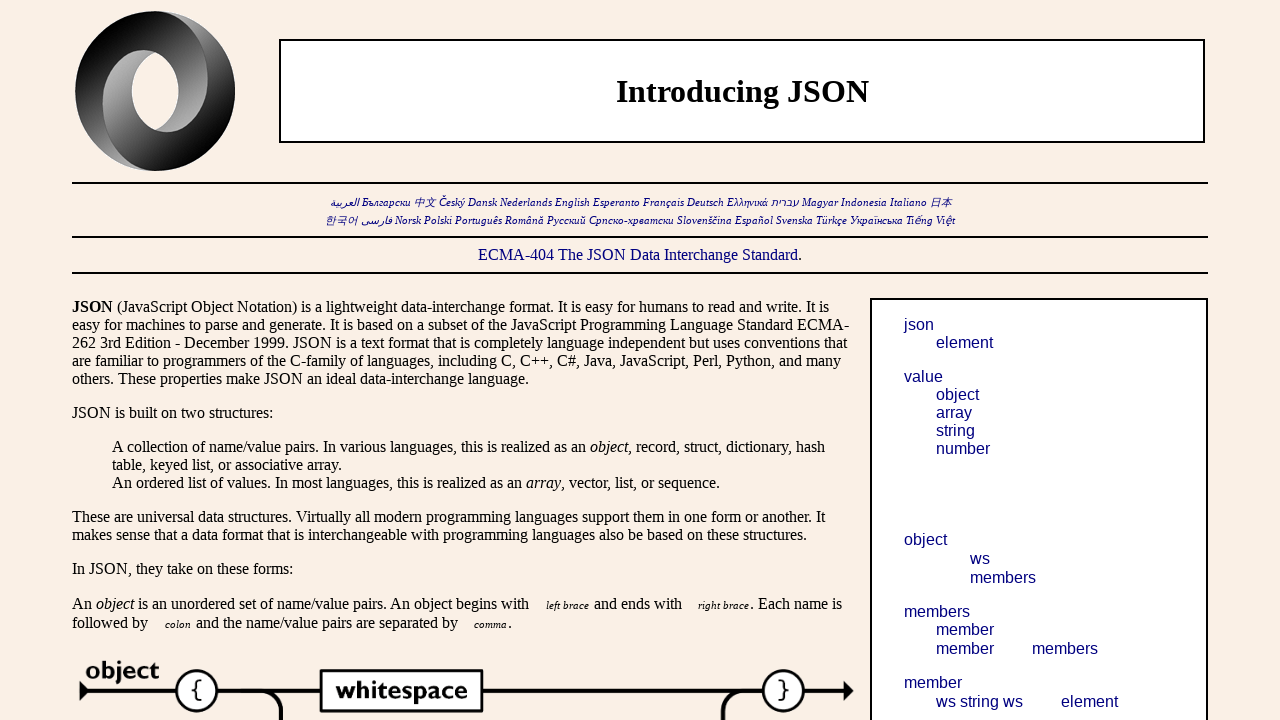

Page fully loaded with network idle state
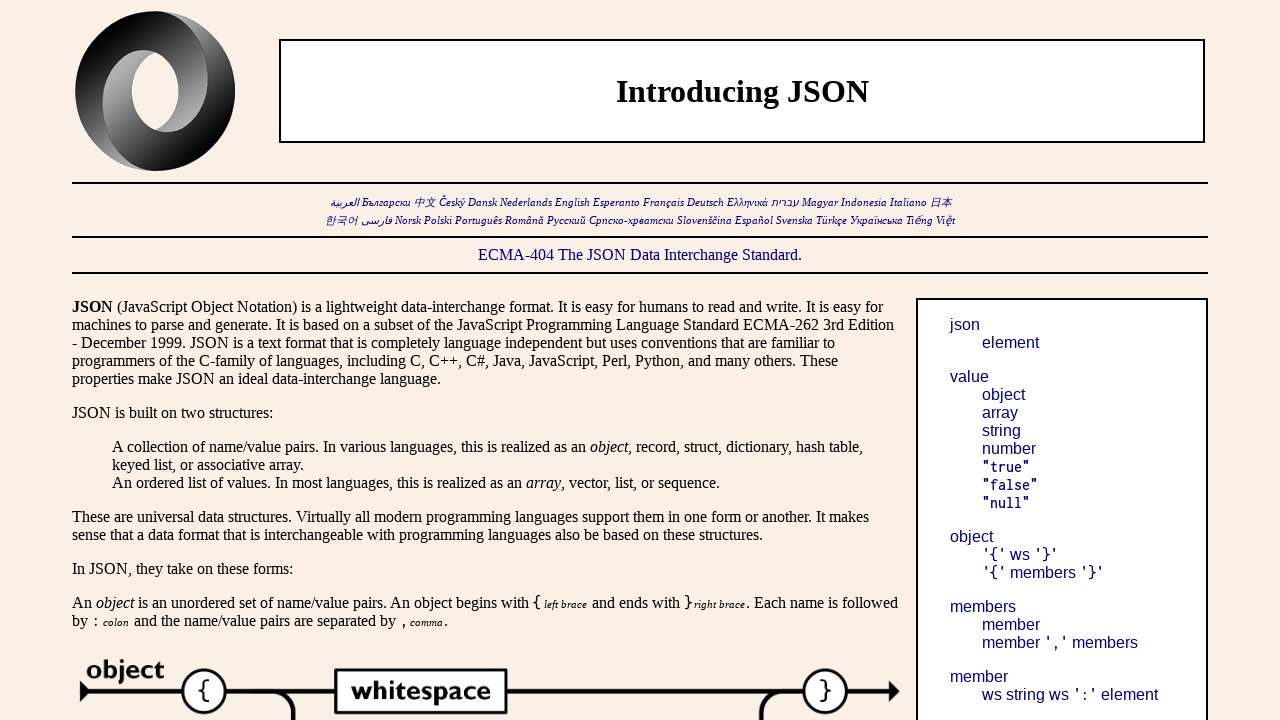

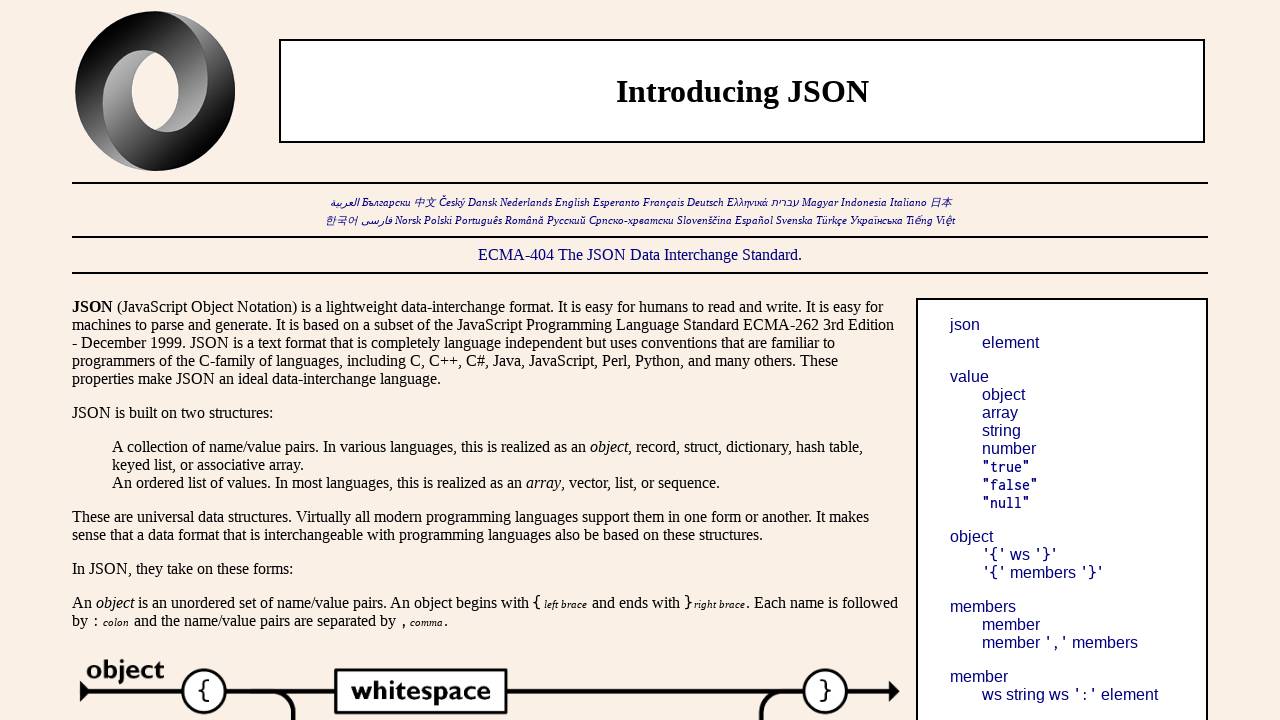